Tests navigation to the login page by clicking the "Book ticket" link and verifying the page title contains "Login"

Starting URL: http://railwayb1.somee.com

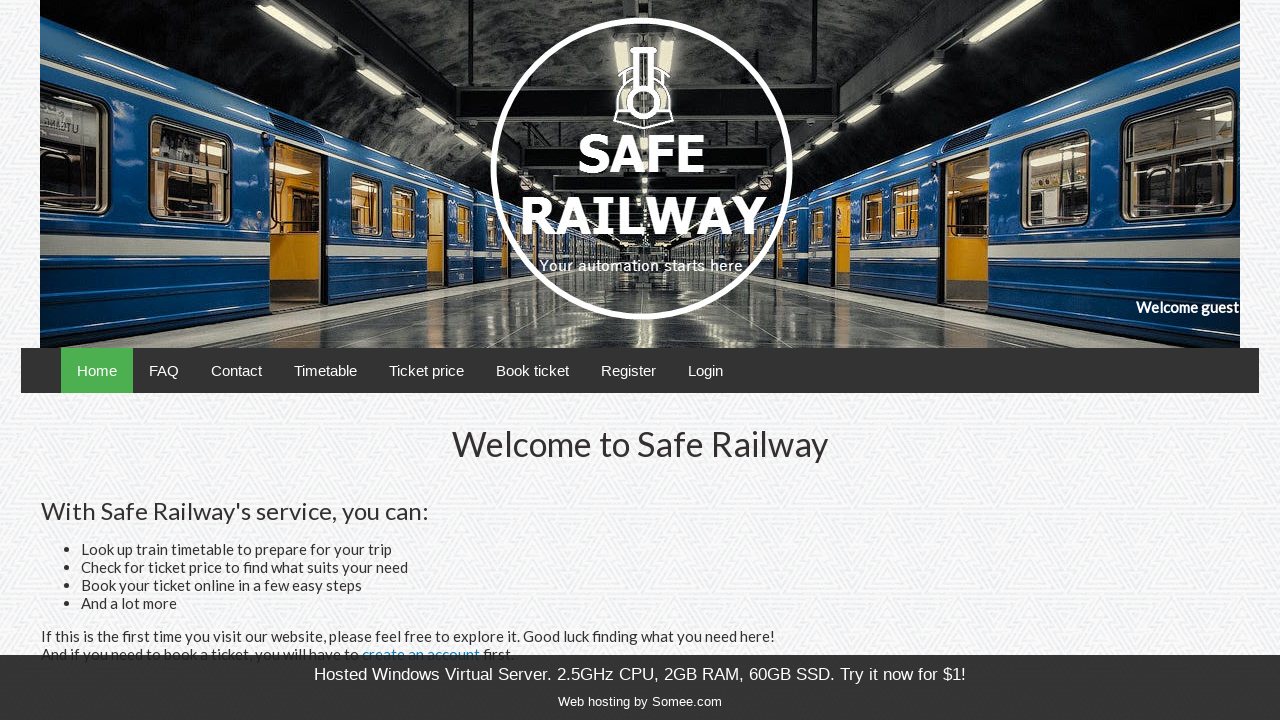

Clicked 'Book ticket' link at (532, 370) on text=Book ticket
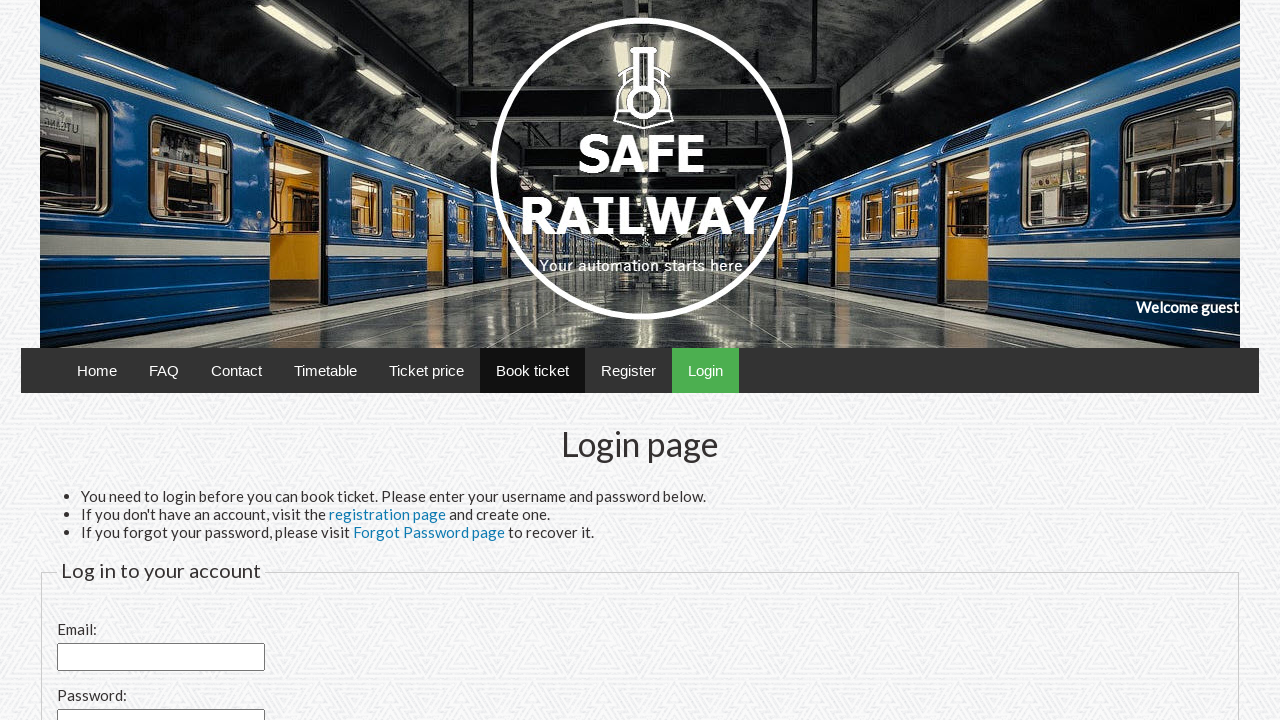

Waited for page to load (domcontentloaded state)
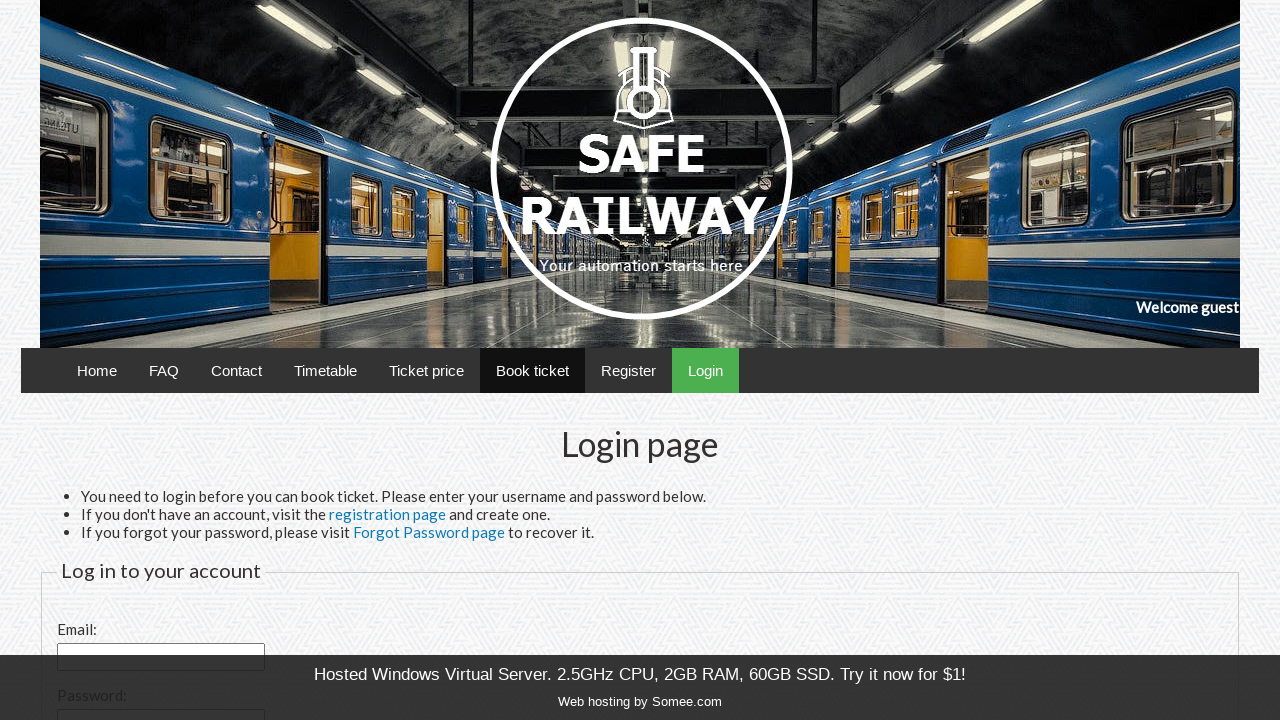

Verified page title contains 'Login'
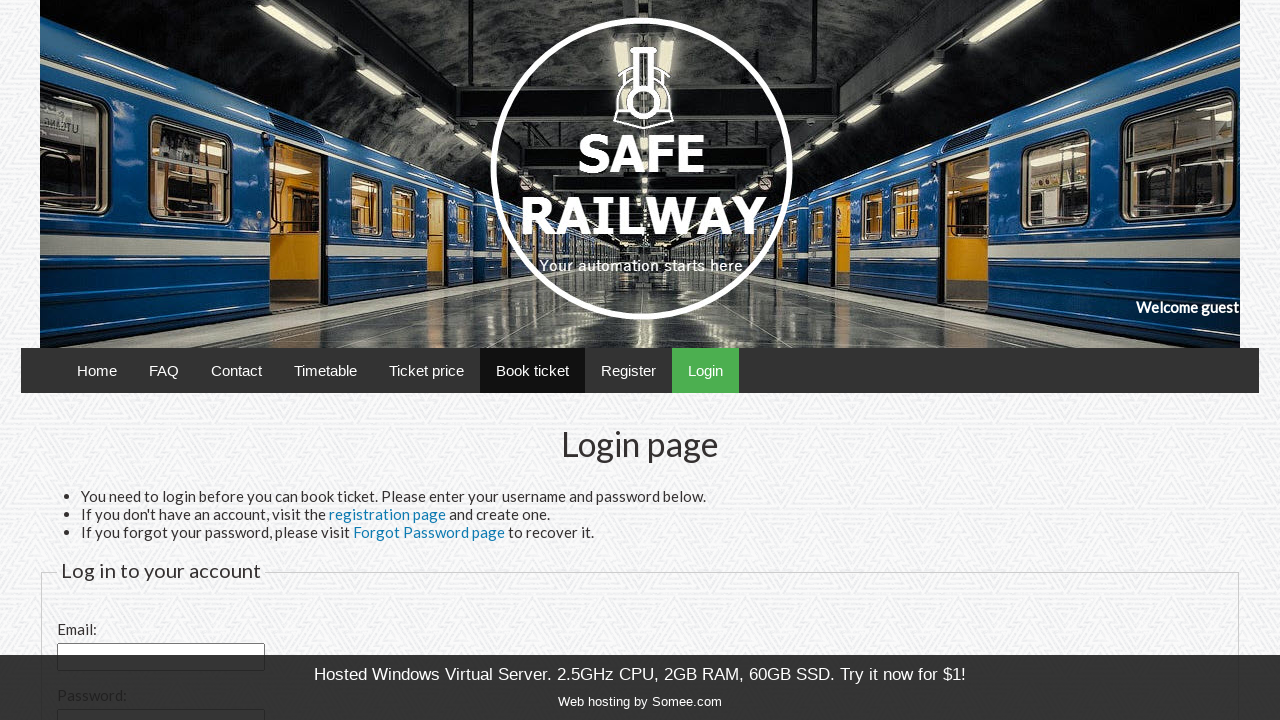

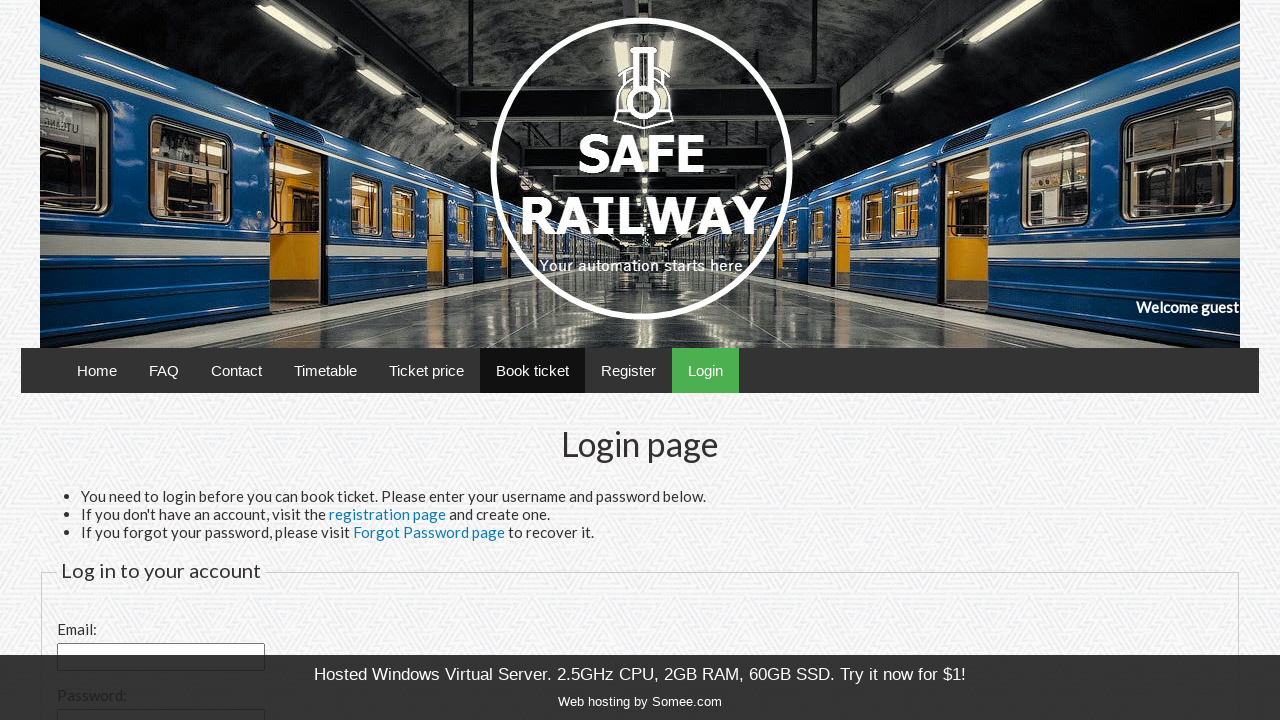